Tests the calculator.net multiplication functionality by entering 120, clicking the multiply operator, entering 12, and verifying the result is displayed.

Starting URL: https://www.calculator.net/

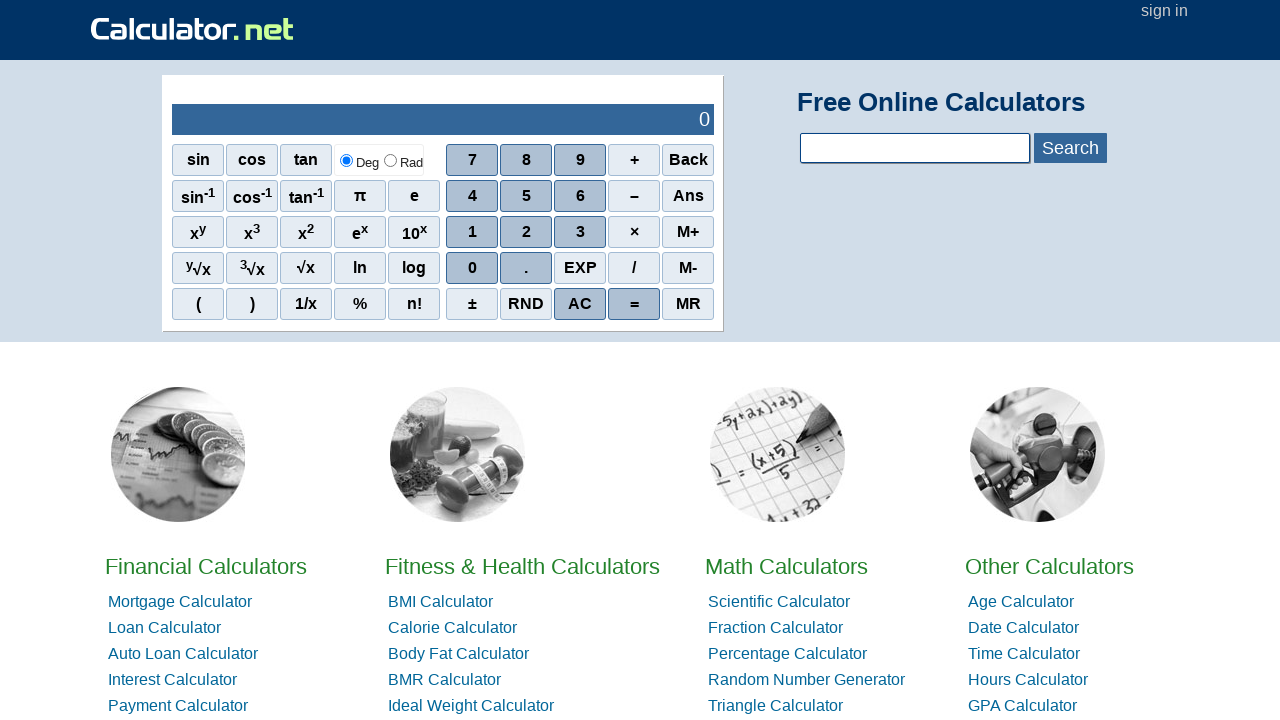

Clicked digit 1 at (472, 232) on xpath=//span[.='1']
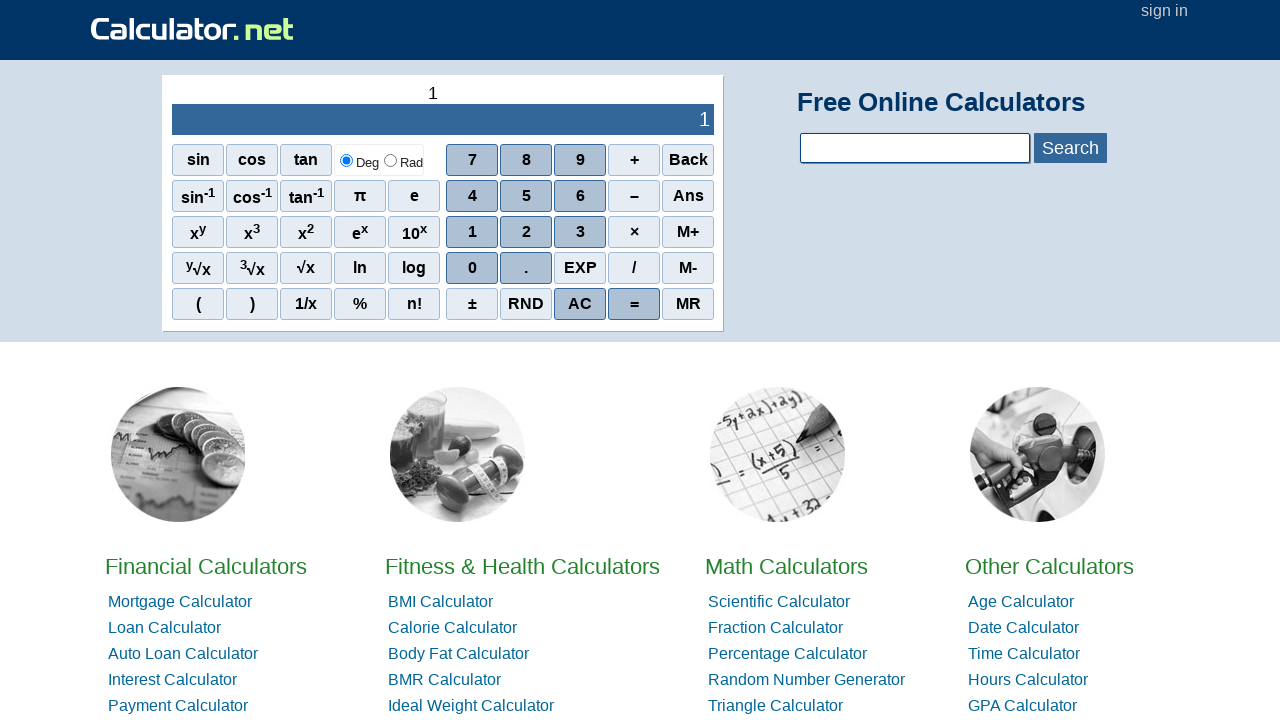

Clicked digit 2 at (526, 232) on xpath=//span[.='2']
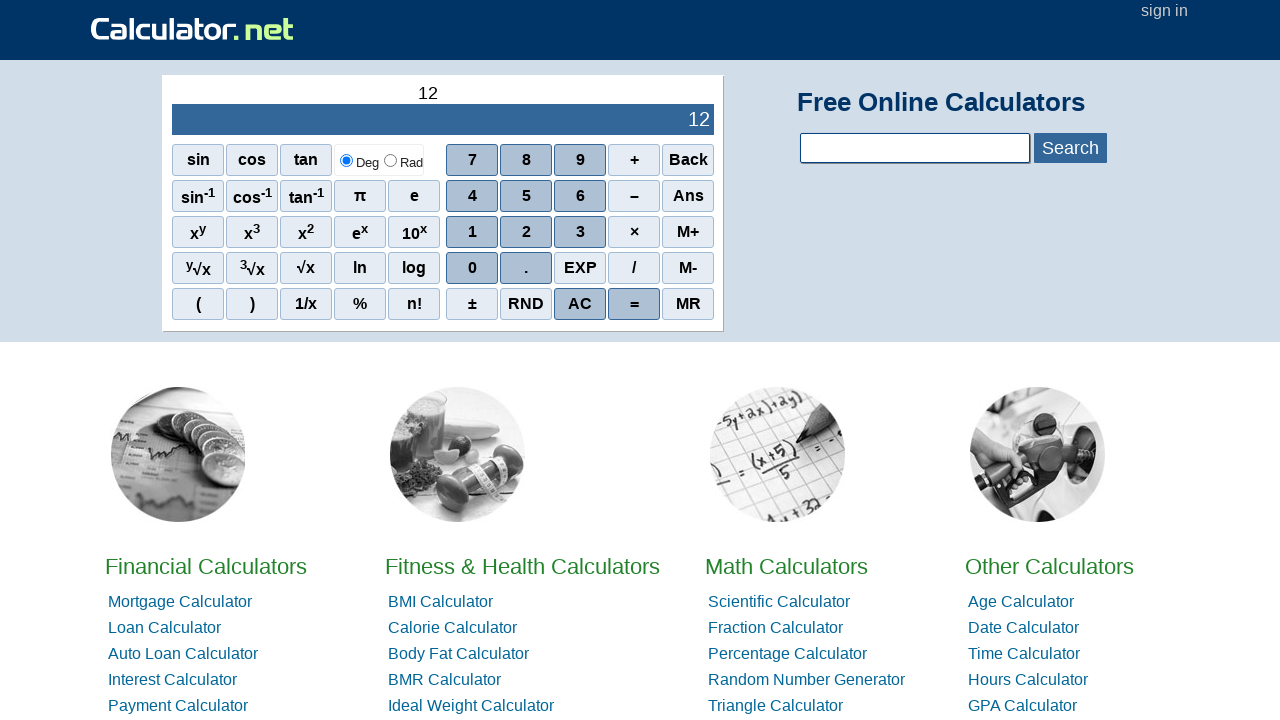

Clicked digit 0 to complete 120 at (472, 268) on xpath=//span[.='0']
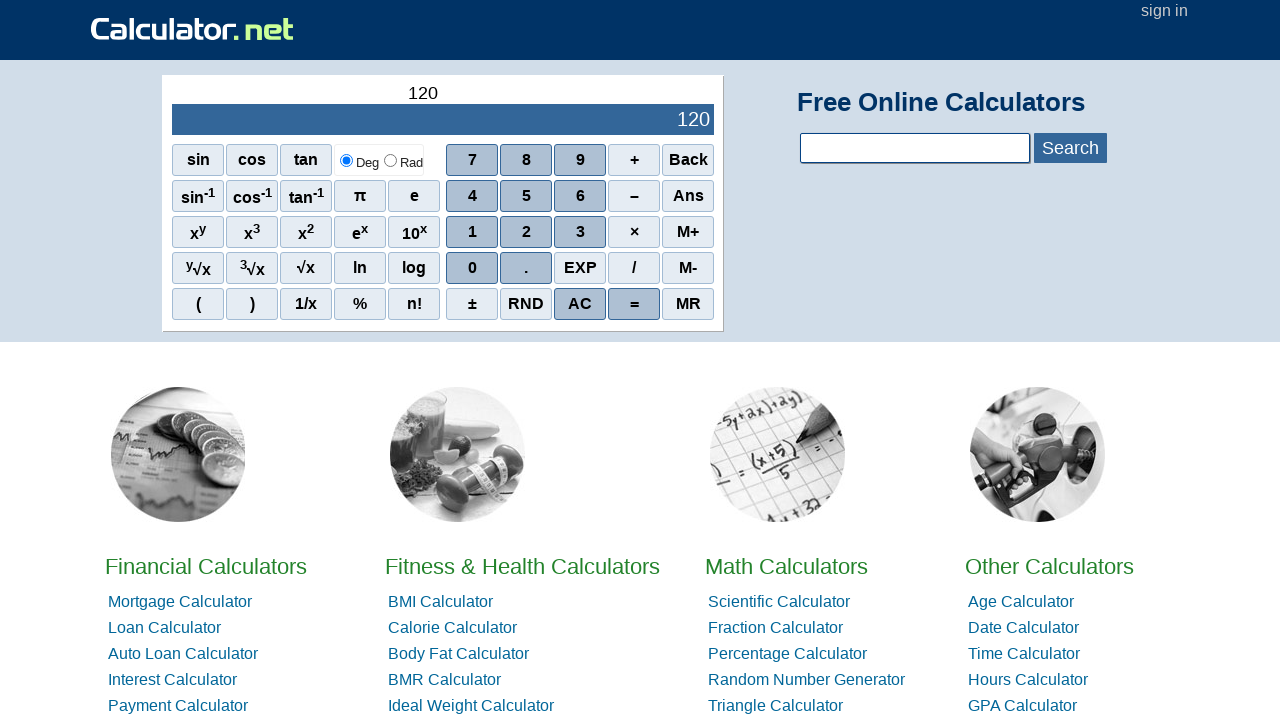

Clicked multiplication operator (×) at (634, 232) on xpath=//span[.='×']
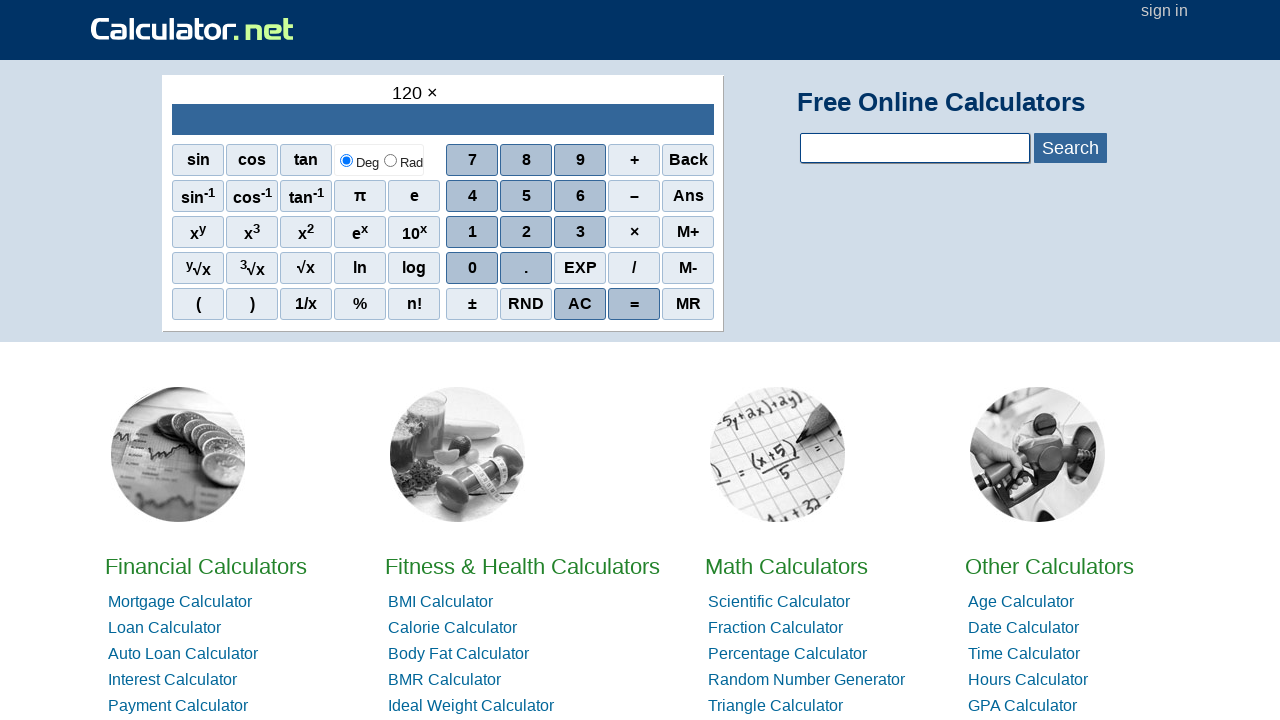

Clicked digit 1 at (472, 232) on xpath=//span[.='1']
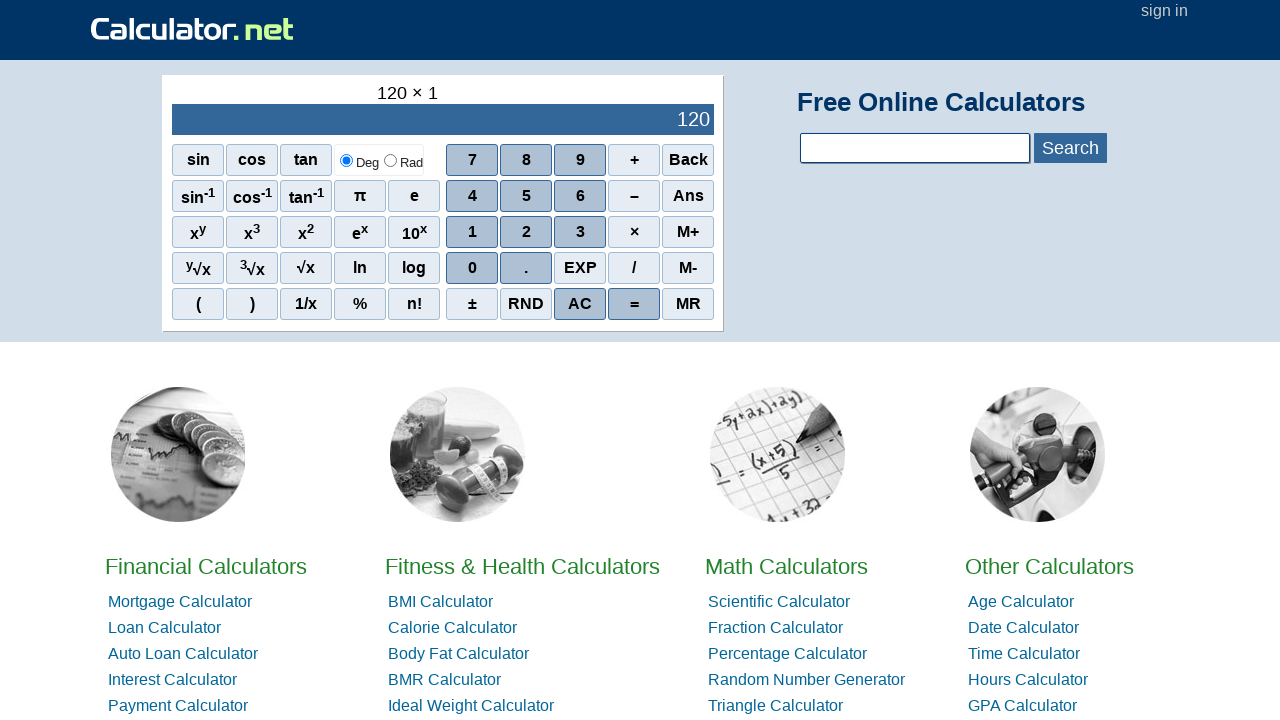

Clicked digit 2 to complete 12 at (526, 232) on xpath=//span[.='2']
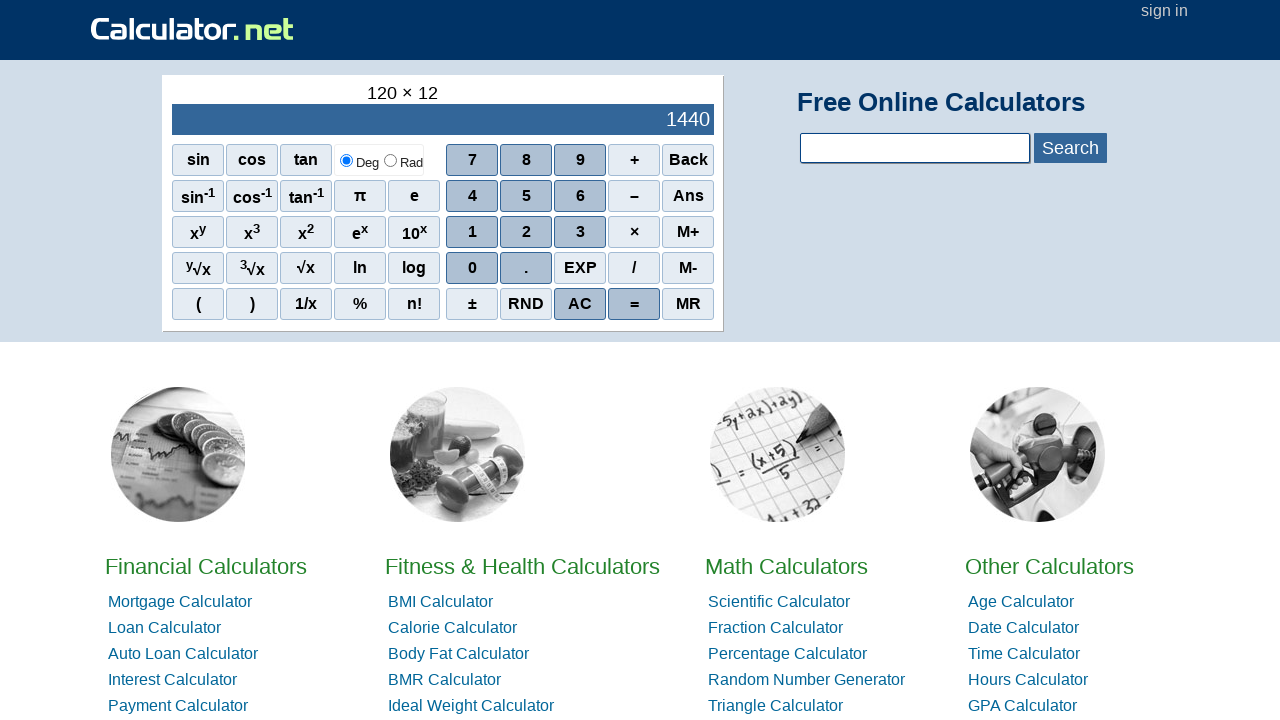

Result output element is now visible
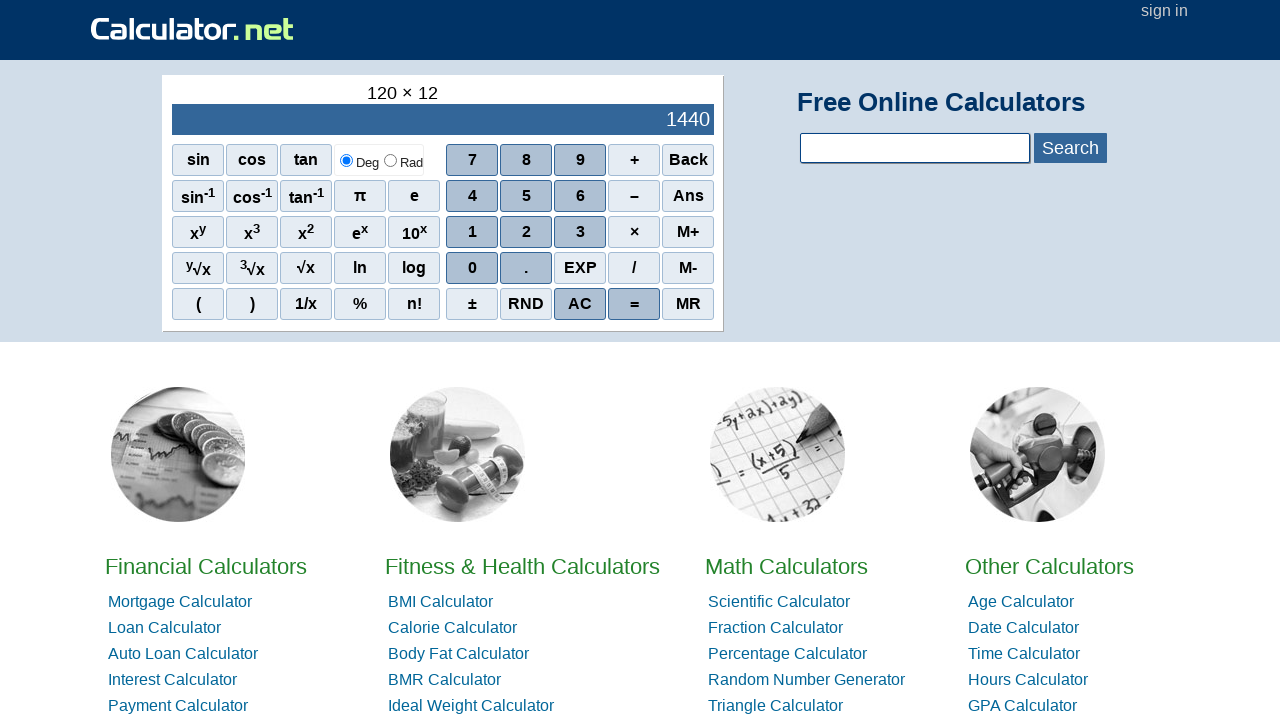

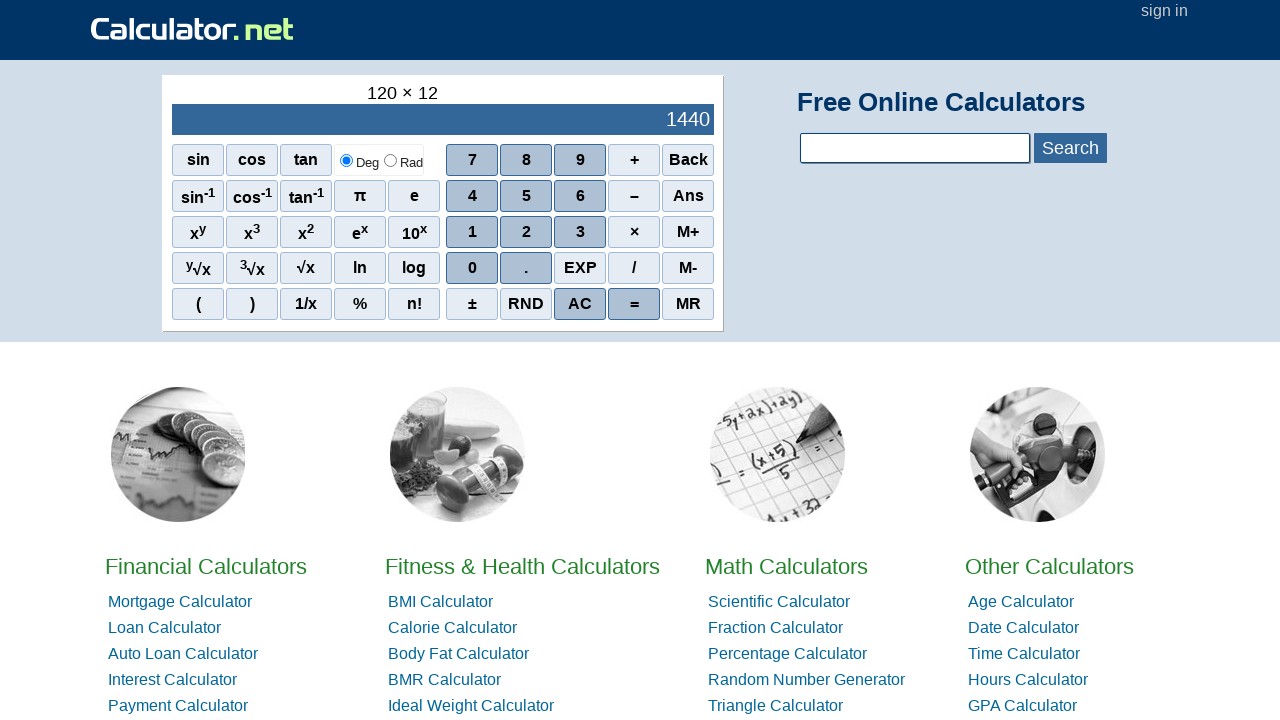